Tests modal functionality by clicking a button to open a modal dialog, then using JavaScript execution to click the close button

Starting URL: https://formy-project.herokuapp.com/modal

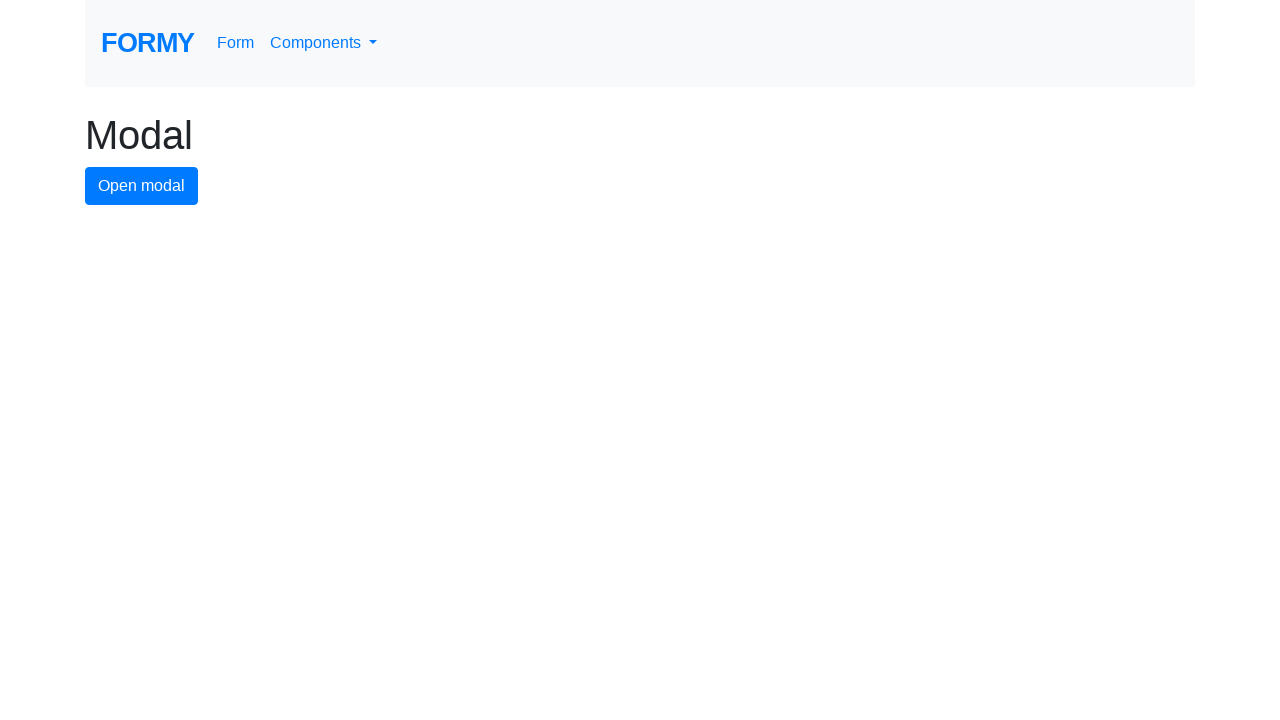

Clicked modal button to open the modal dialog at (142, 186) on #modal-button
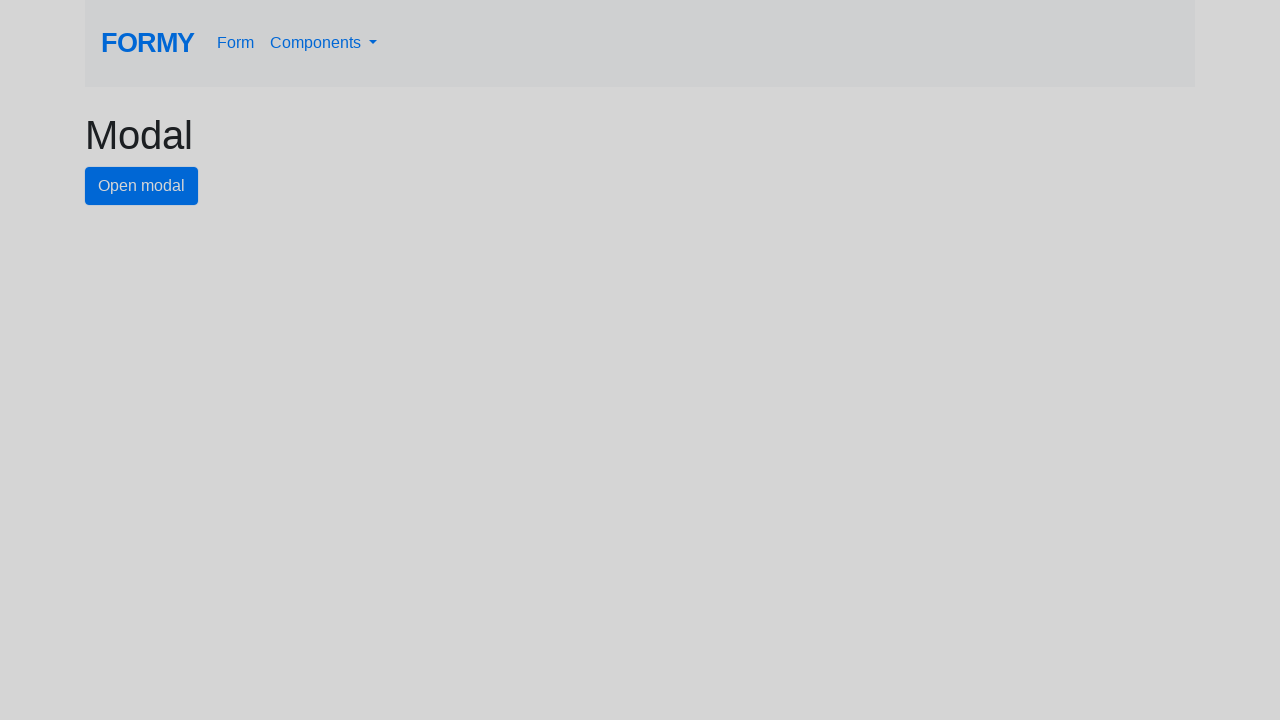

Close button became visible in the modal
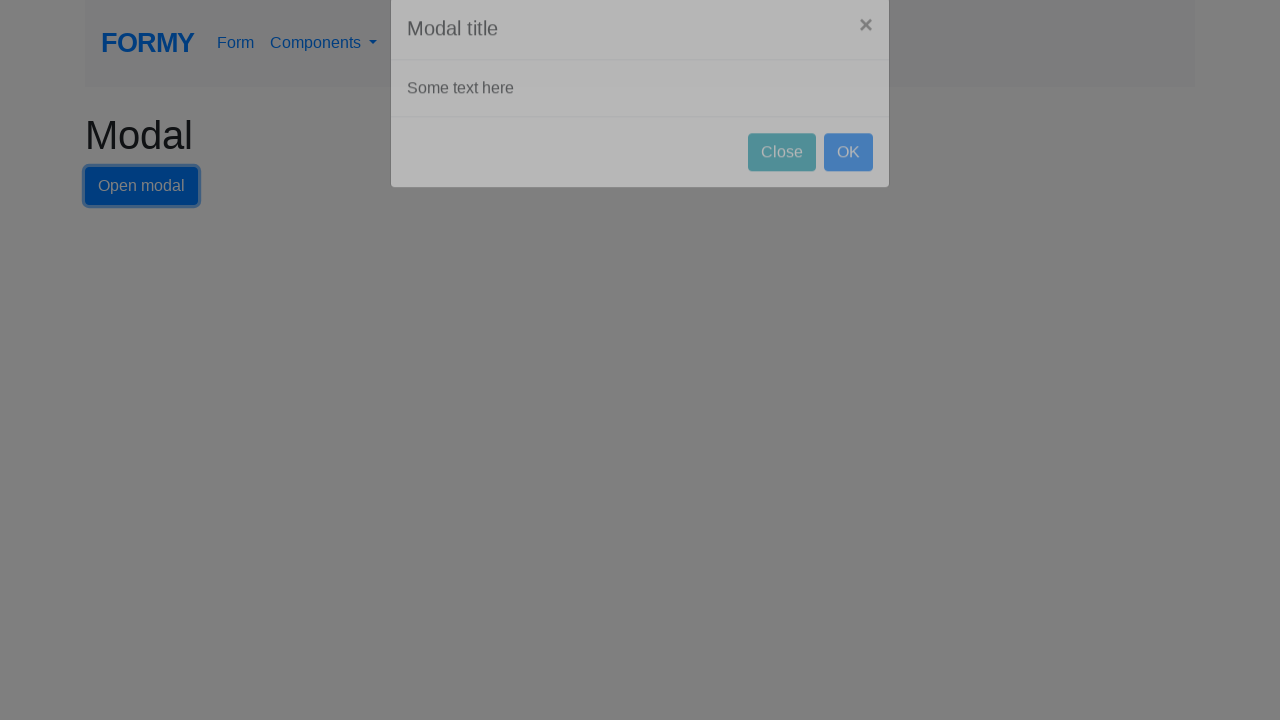

Clicked close button using JavaScript execution
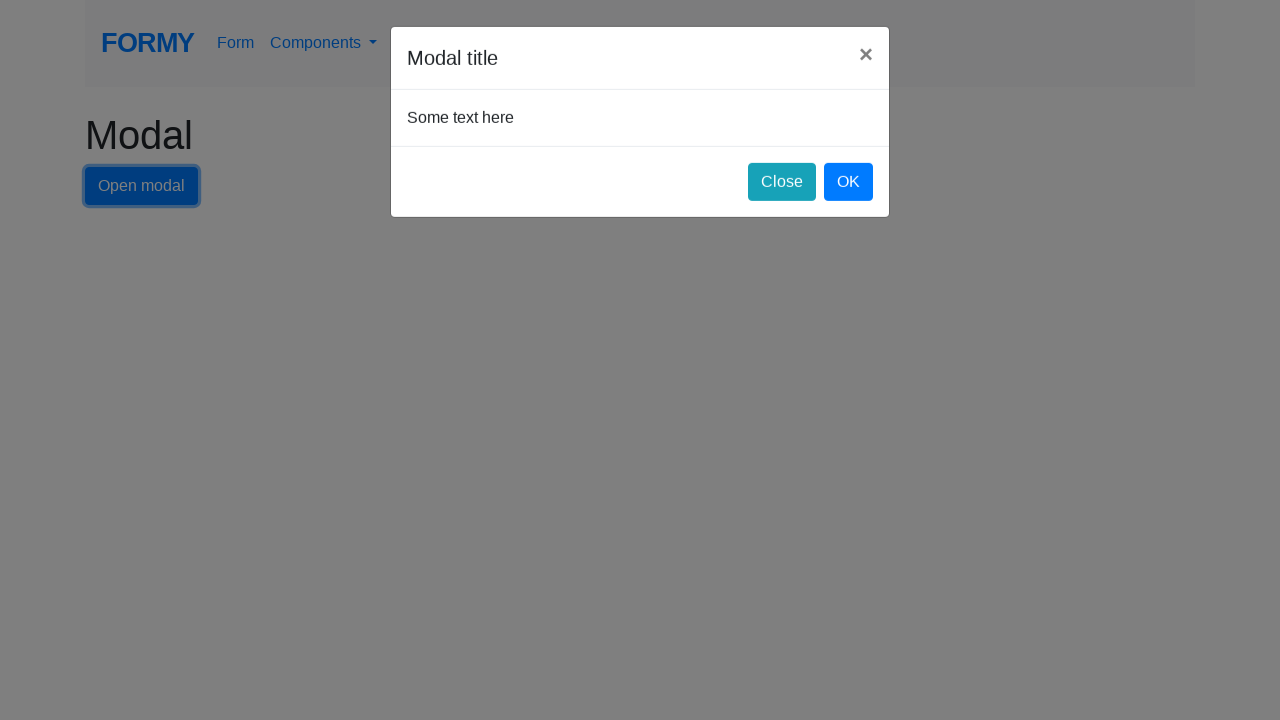

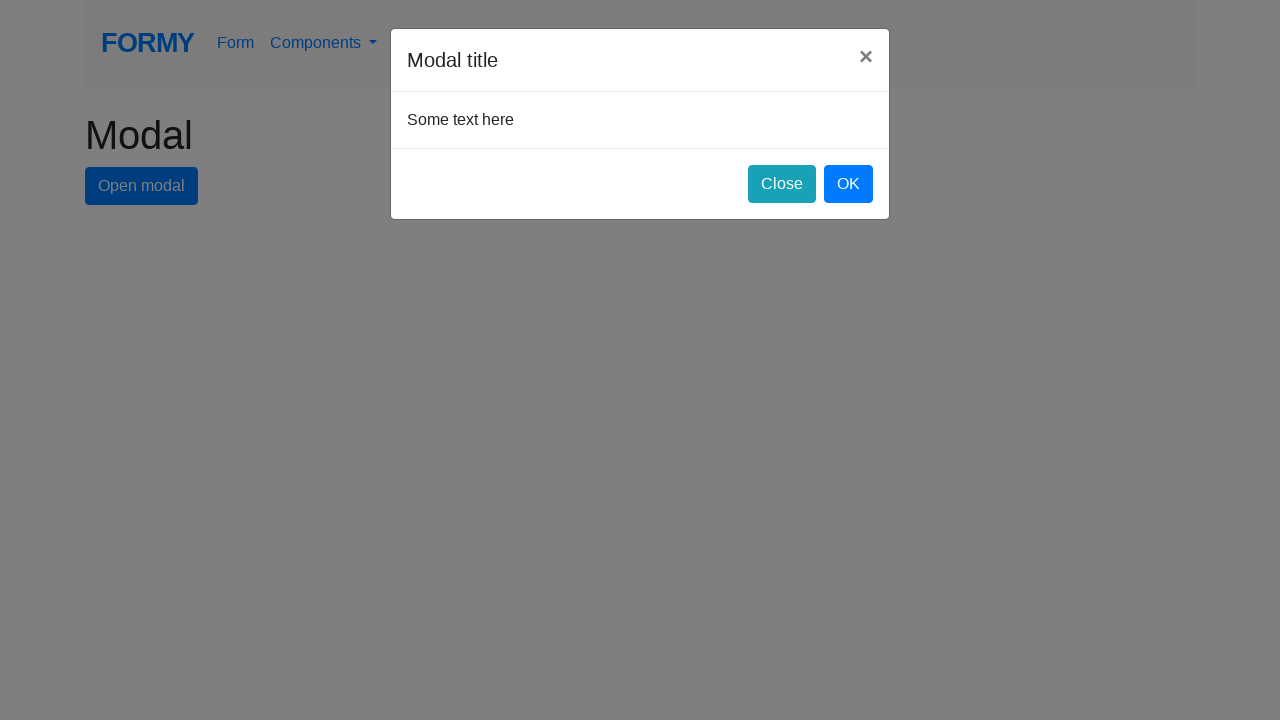